Tests navigation to the Links page and clicking on the second Home link, verifying the URL remains on the links page

Starting URL: https://demoqa.com/

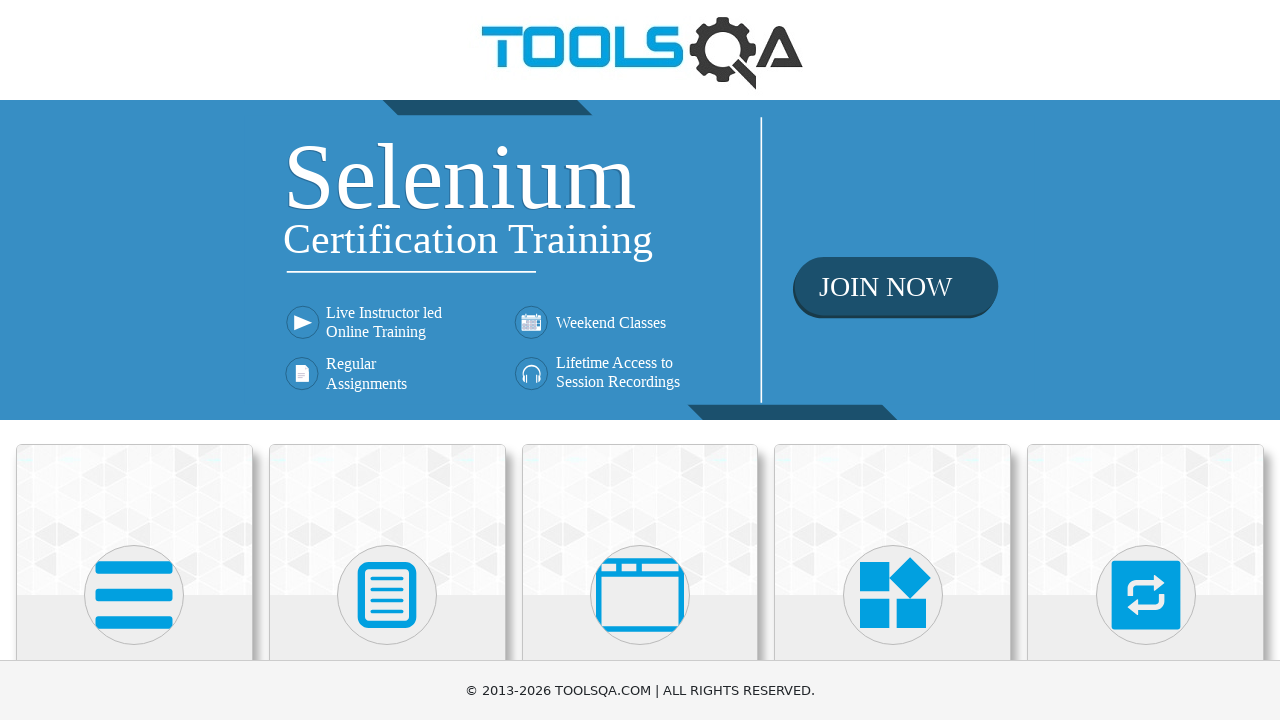

Clicked on Elements section at (134, 360) on text="Elements"
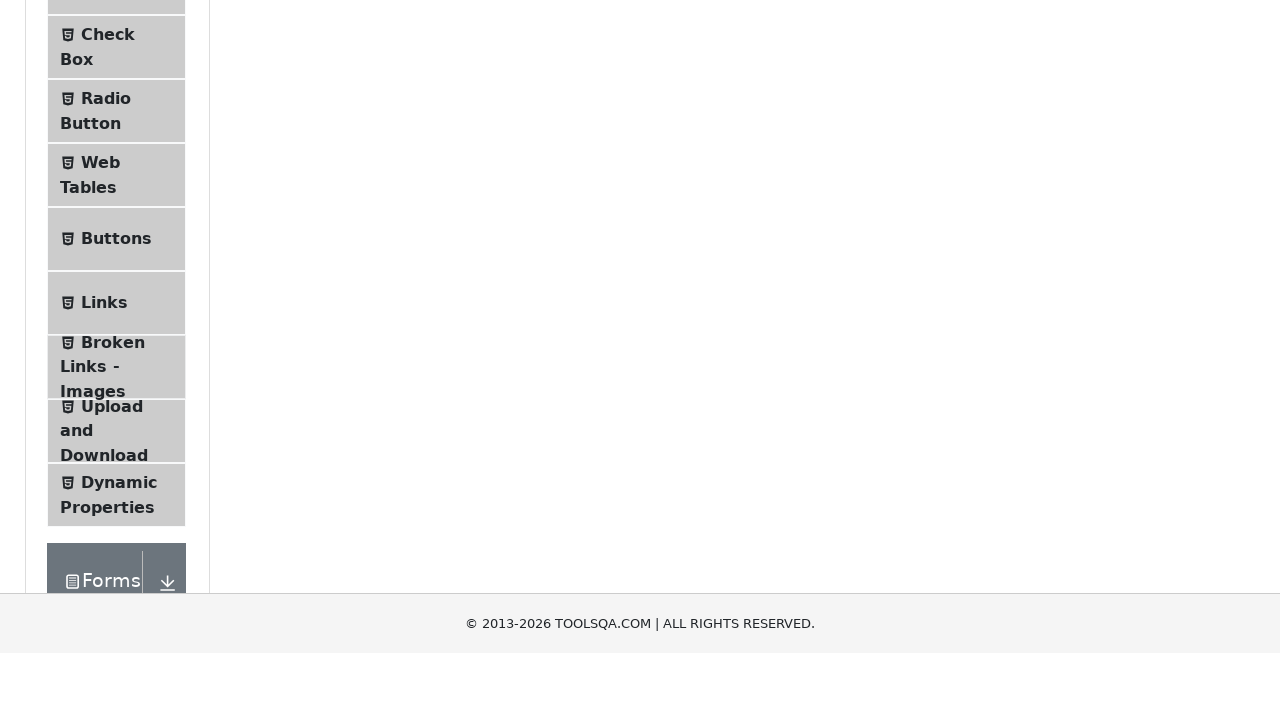

Clicked on Links subsection at (104, 581) on text="Links"
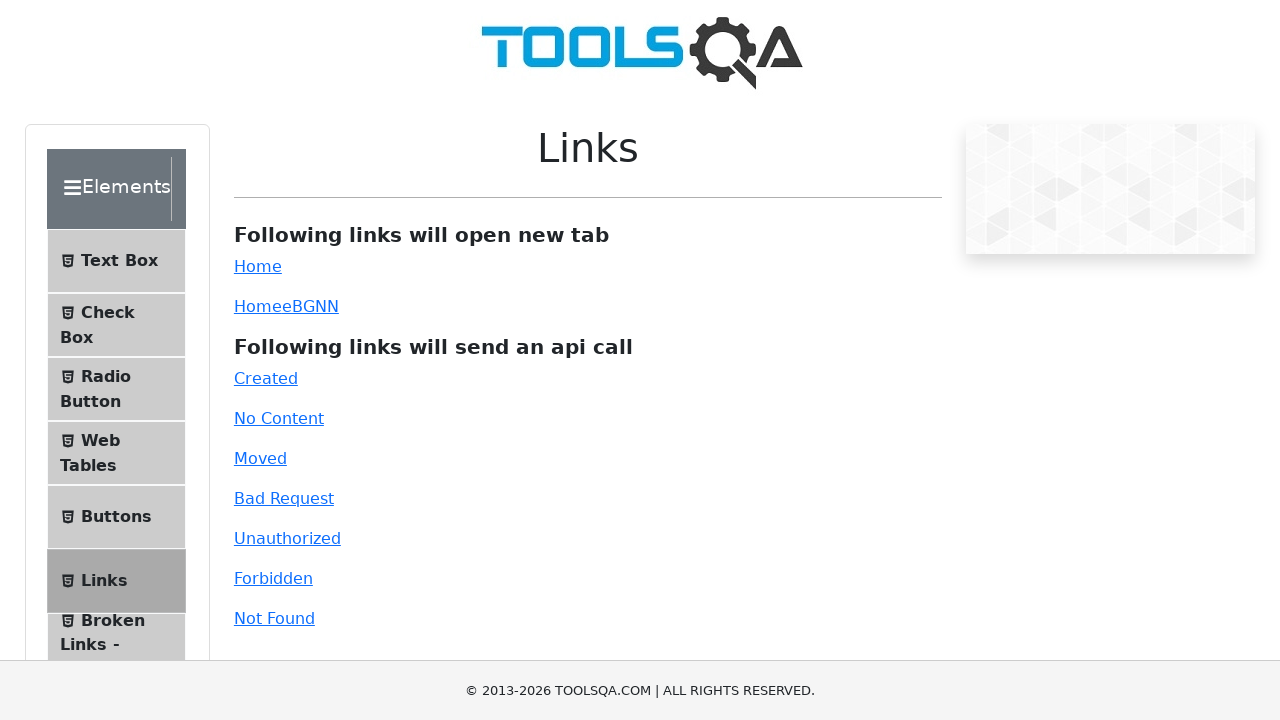

Clicked on the second Home link (dynamicLink) at (258, 306) on a#dynamicLink
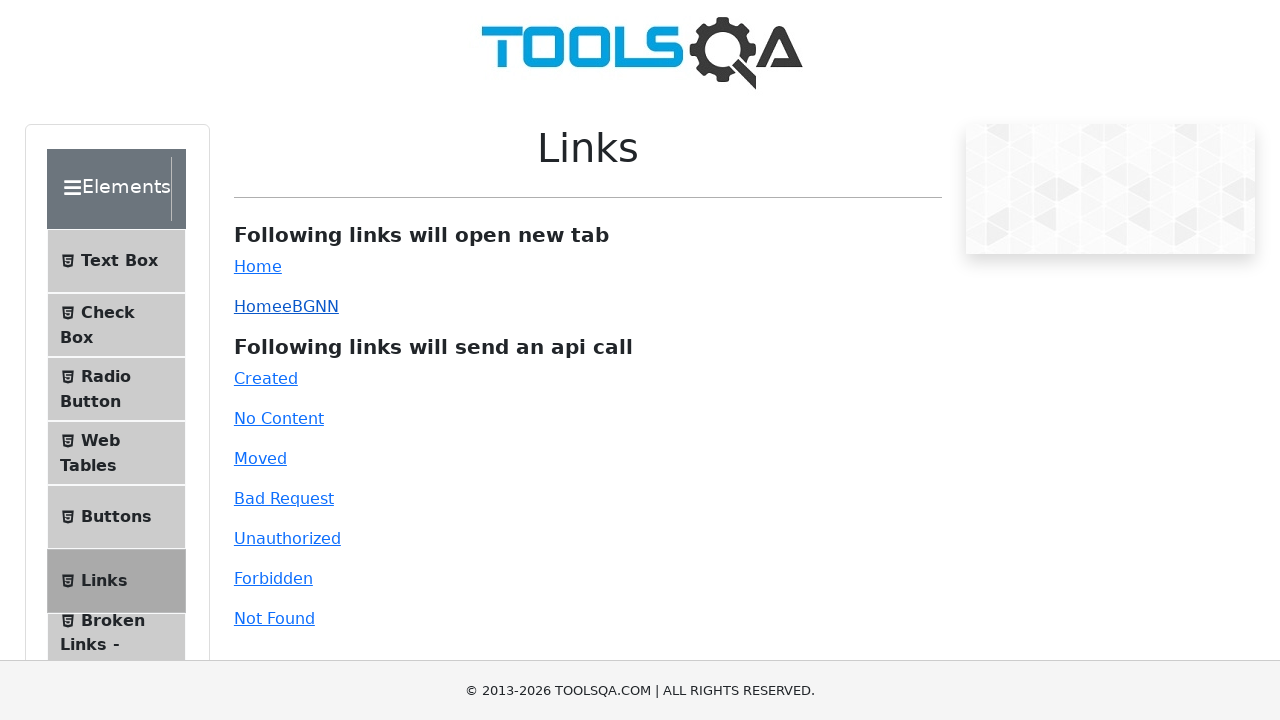

Verified URL remains on links page after clicking Home link
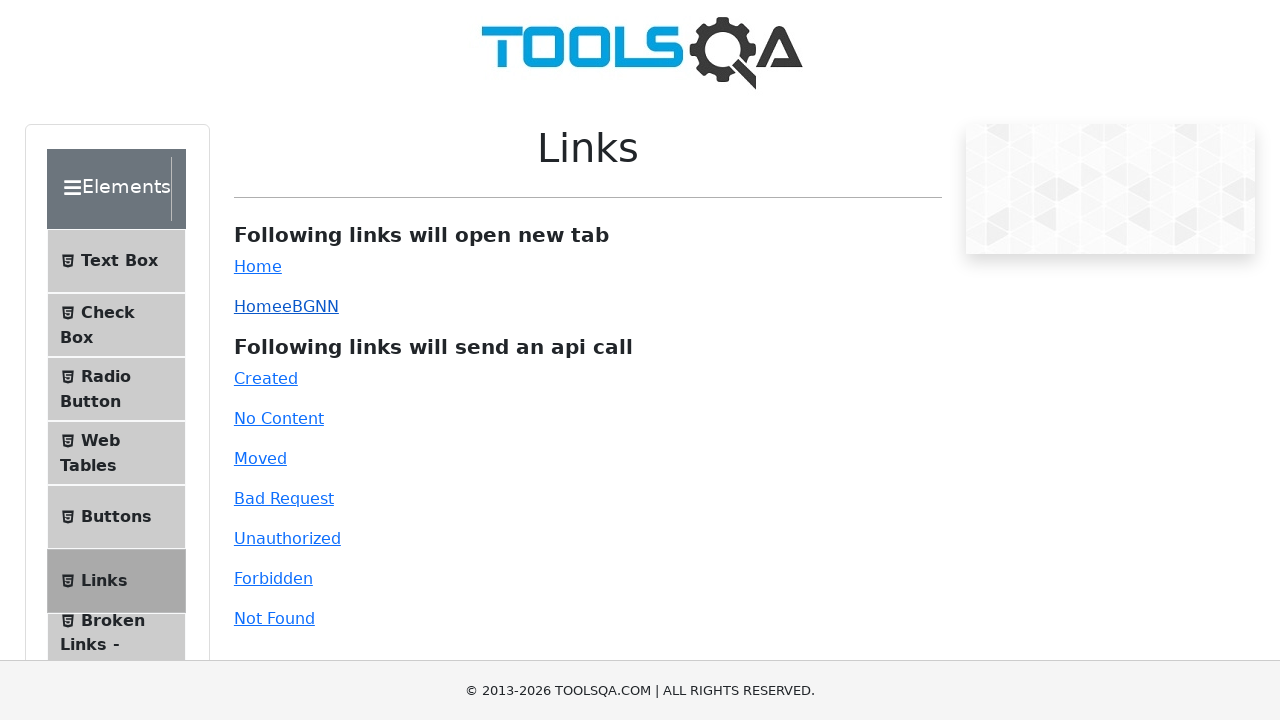

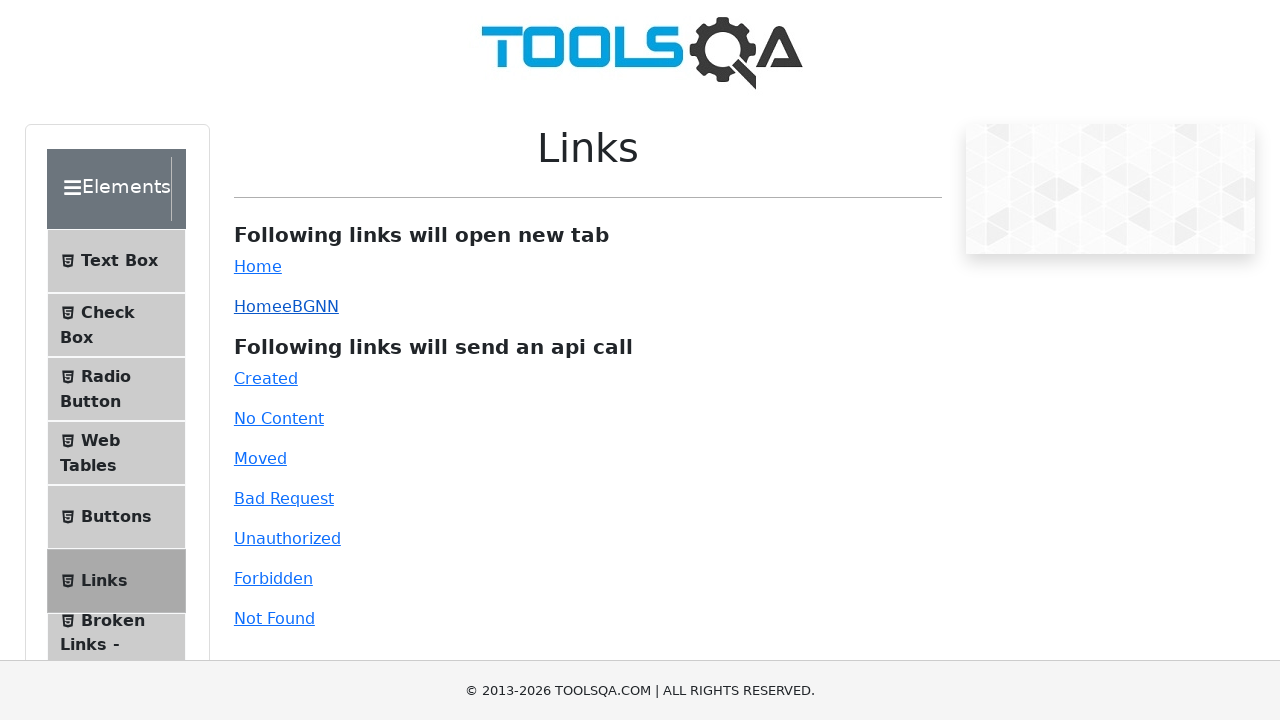